Navigates to the Form Authentication page and verifies the URL is correct

Starting URL: https://the-internet.herokuapp.com/

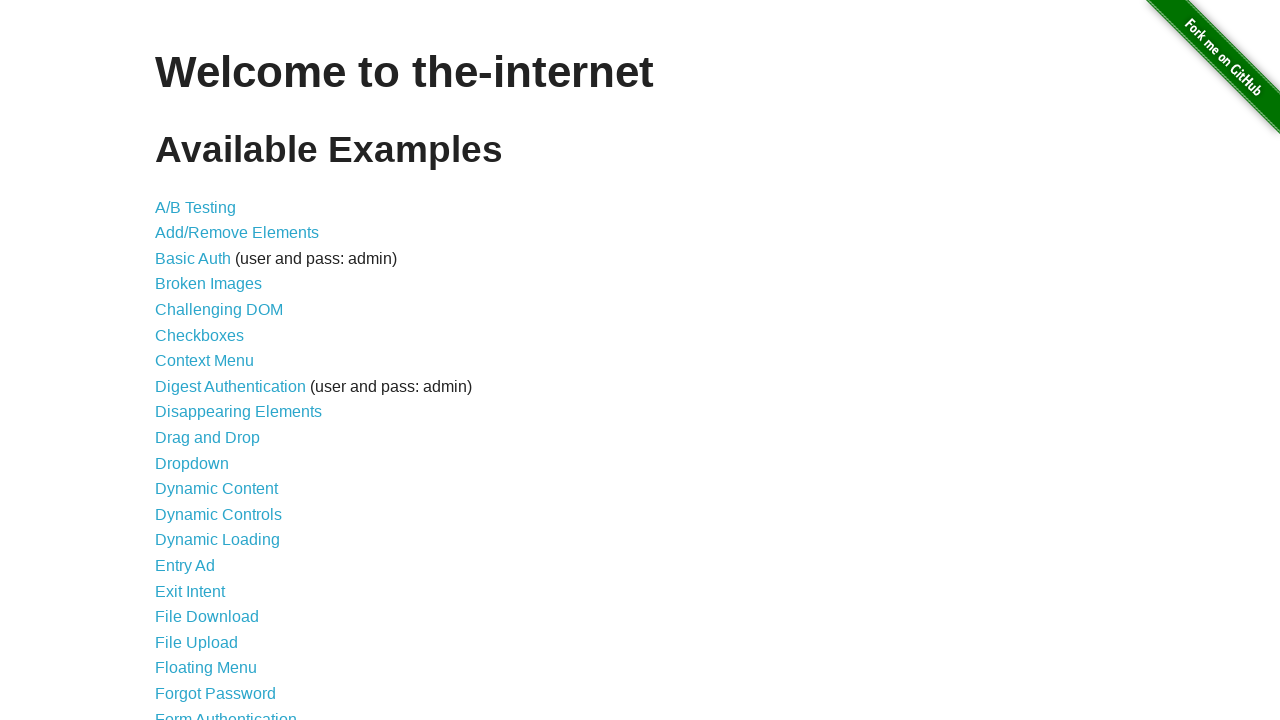

Clicked on Form Authentication link at (226, 712) on xpath=//a[@href="/login"]
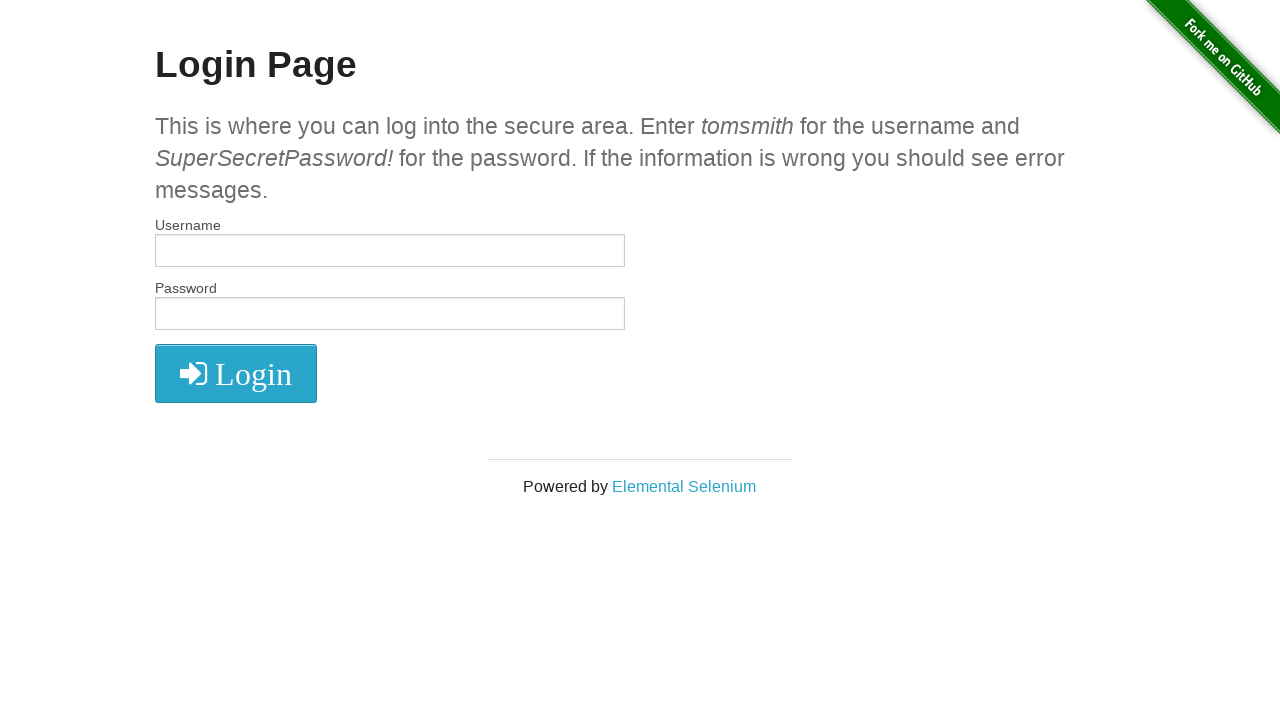

Verified URL is https://the-internet.herokuapp.com/login
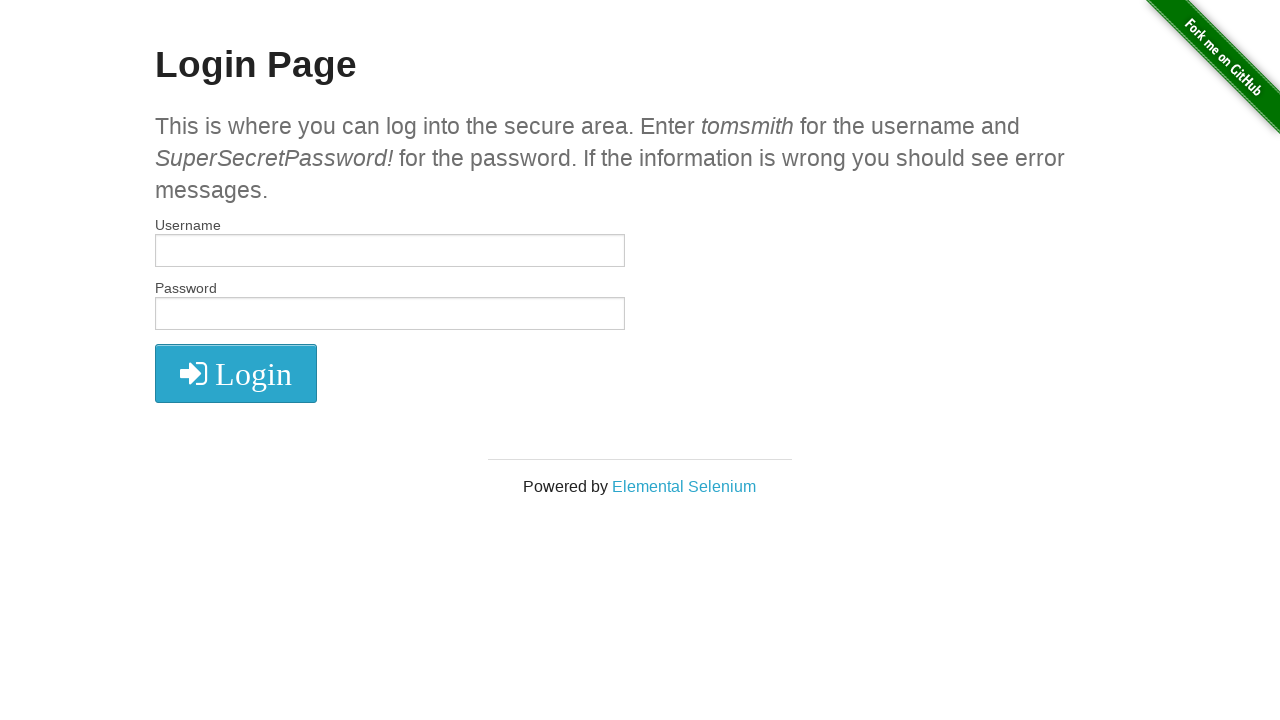

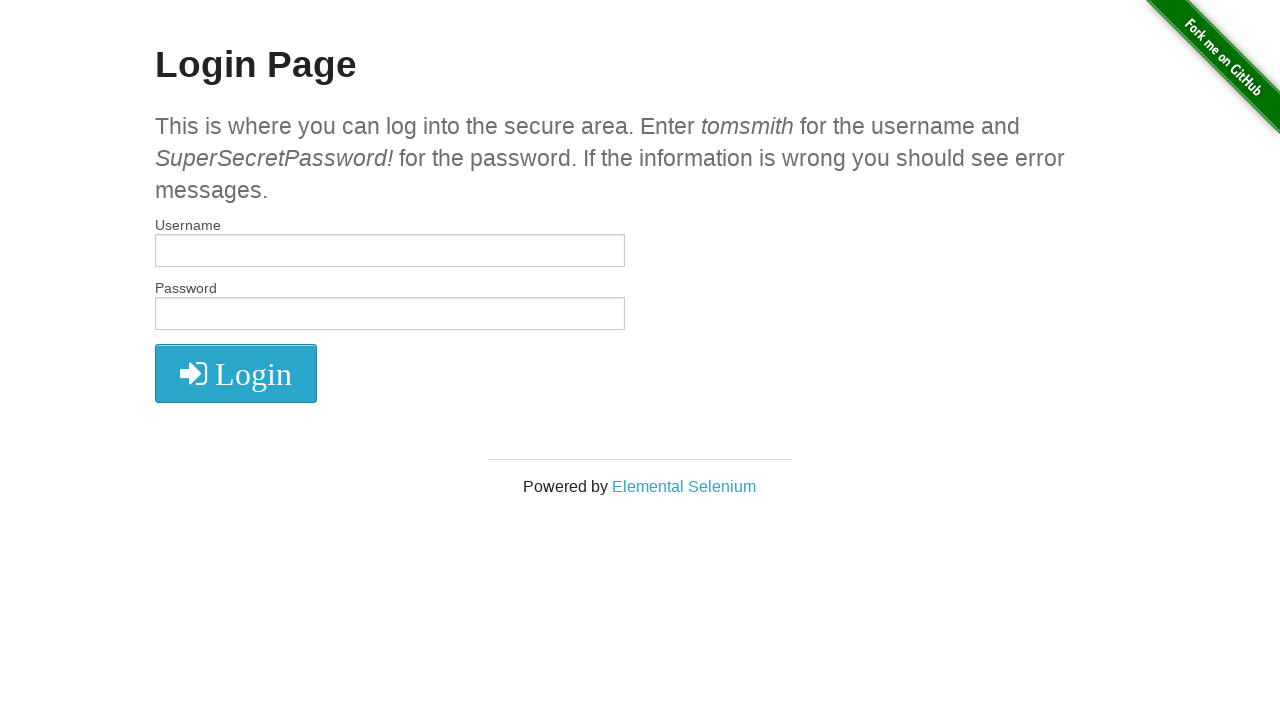